Tests the return functionality by setting a cookie to mark a cat as rented, then returning it and verifying the listing updates

Starting URL: https://cs1632.appspot.com/

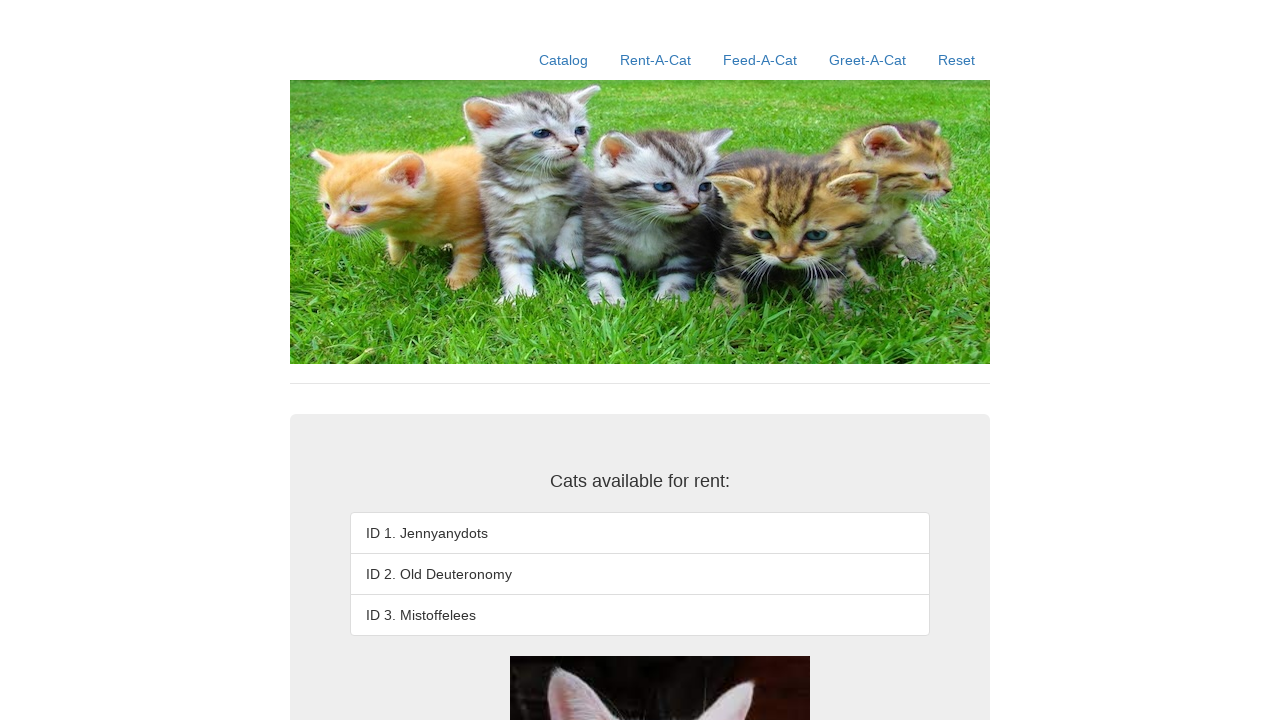

Set cookies to mark cat 2 as rented
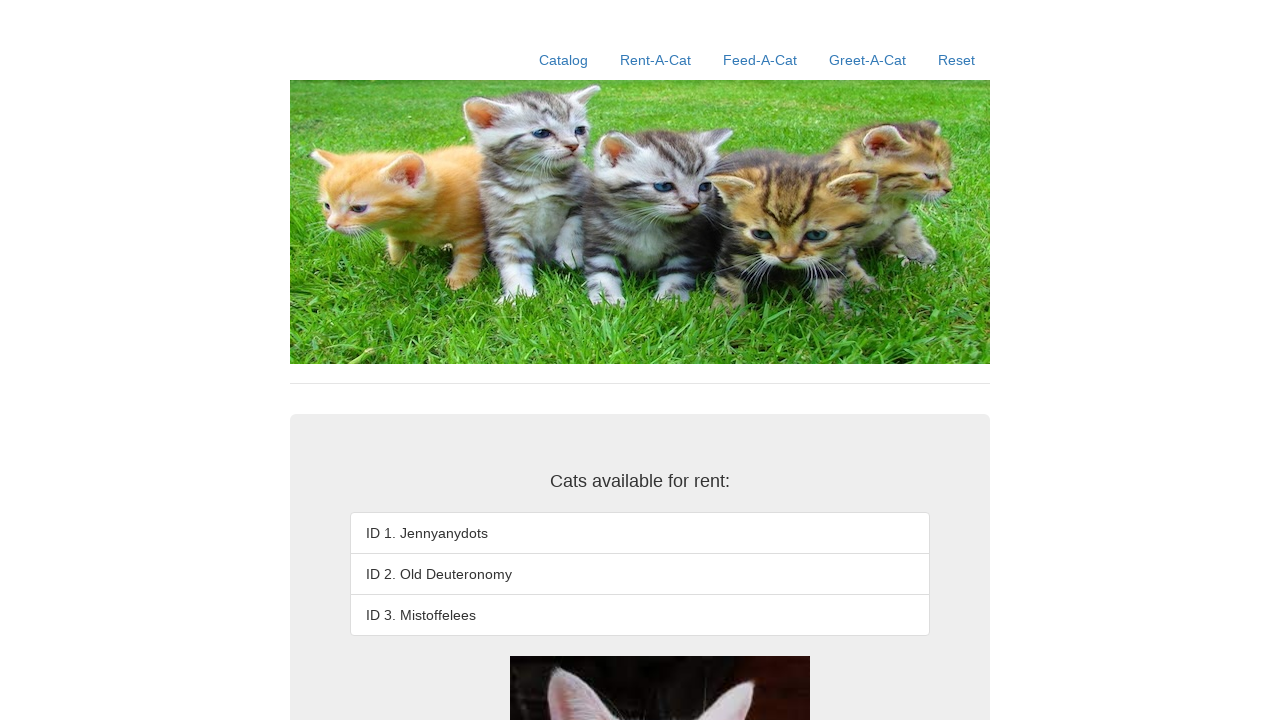

Reloaded page to apply cookies
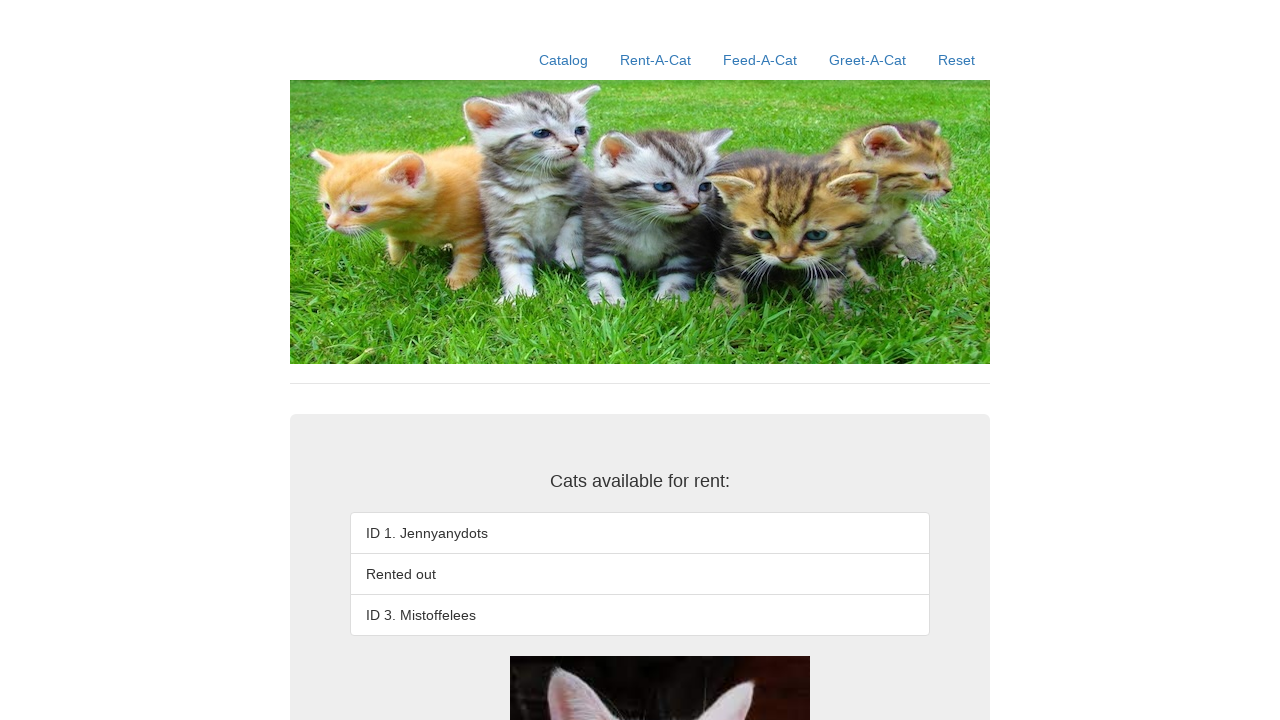

Clicked on Rent-A-Cat link at (656, 60) on text=Rent-A-Cat
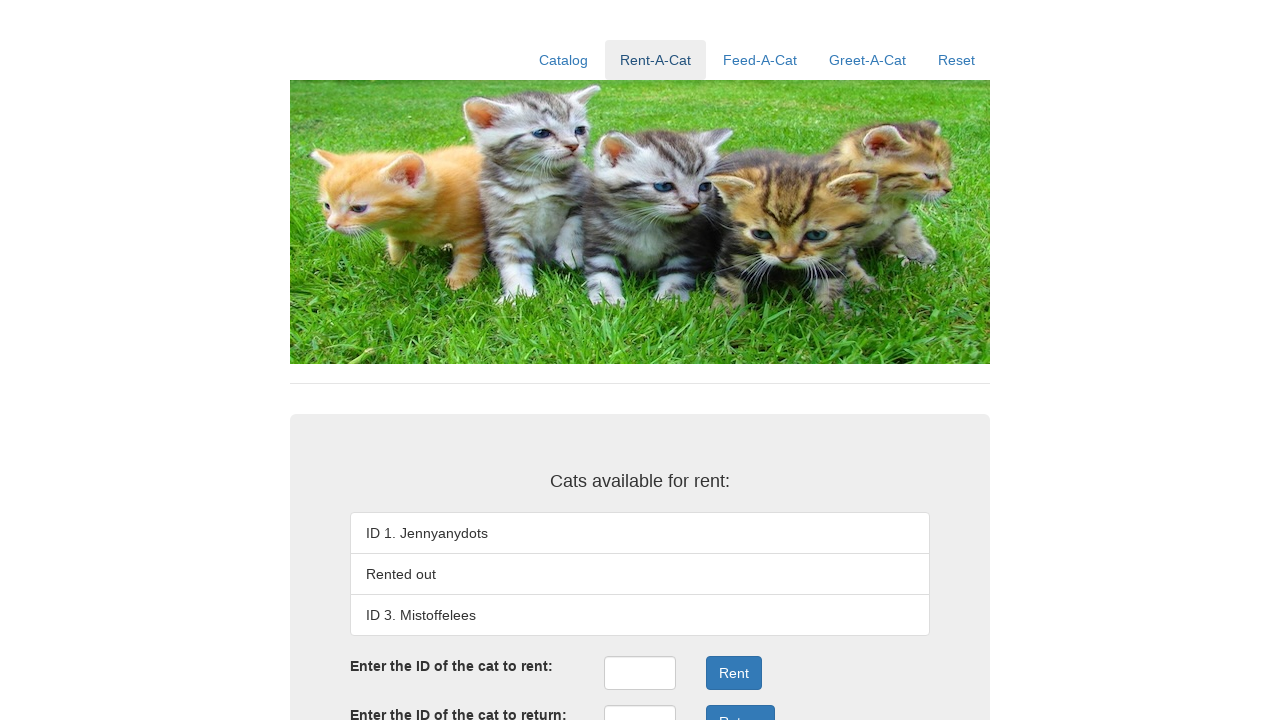

Waited for main page content to load
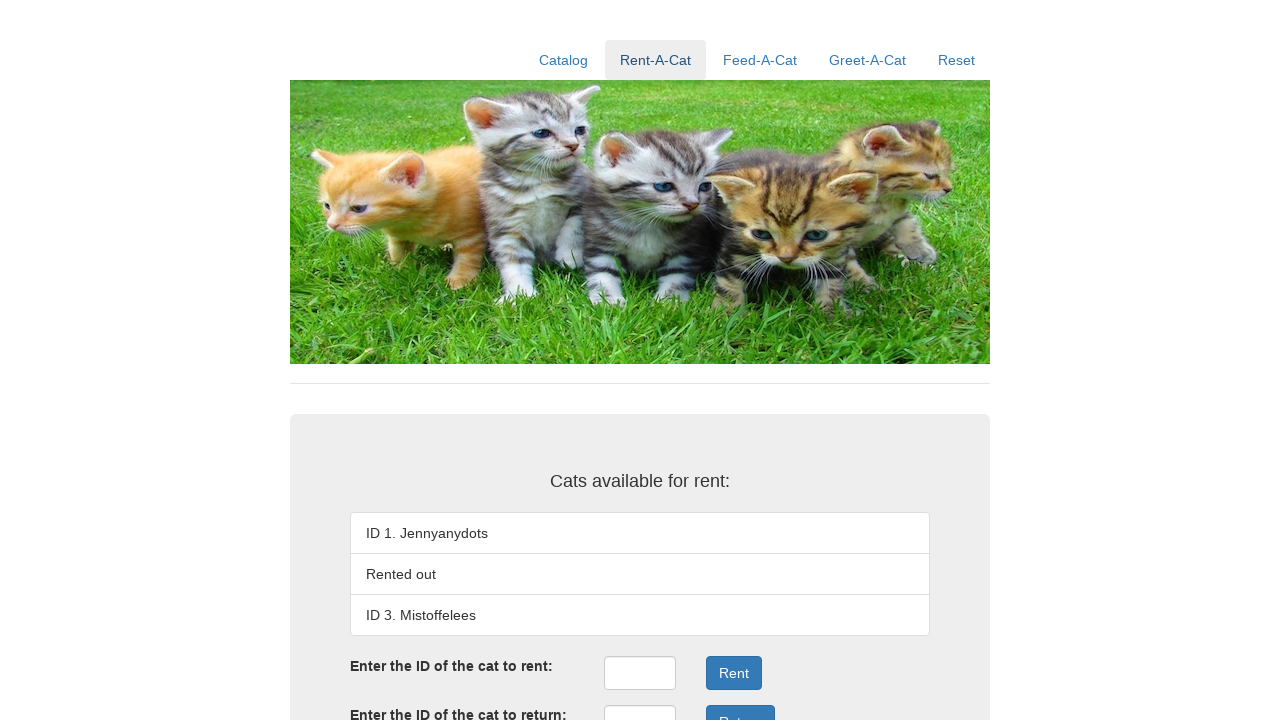

Clicked on return ID input field at (640, 703) on #returnID
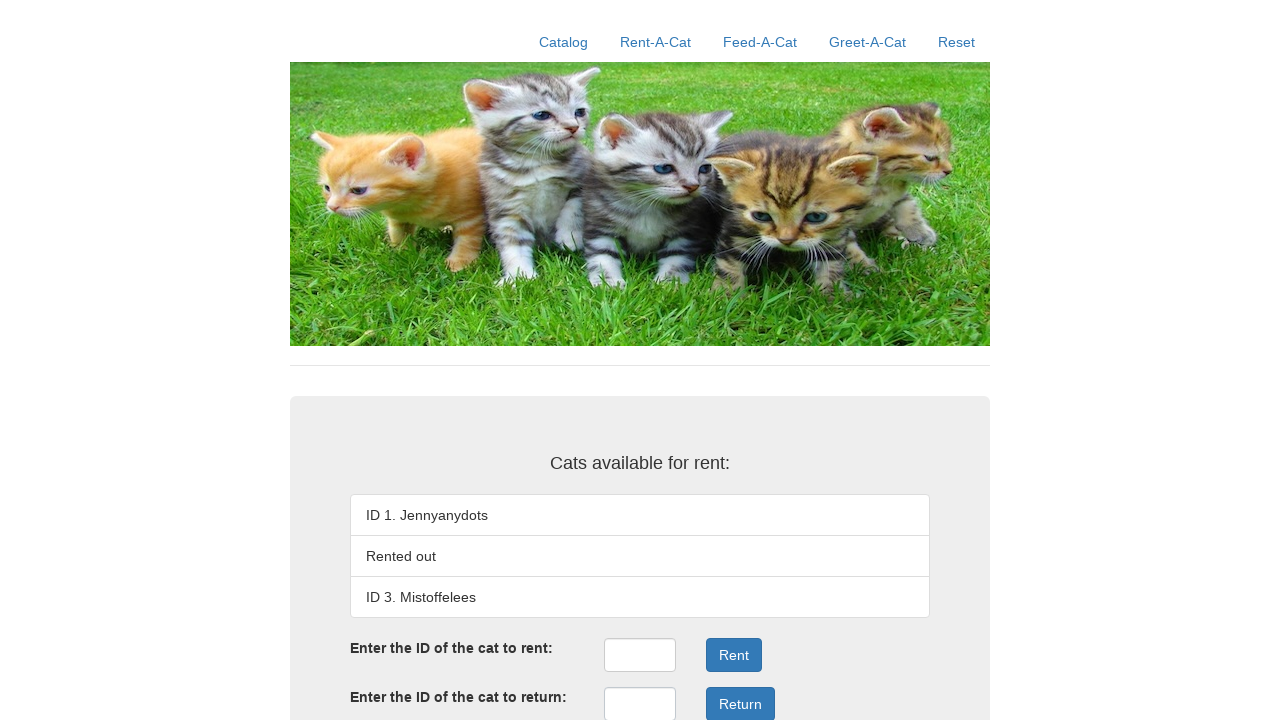

Entered cat ID '2' in return field on #returnID
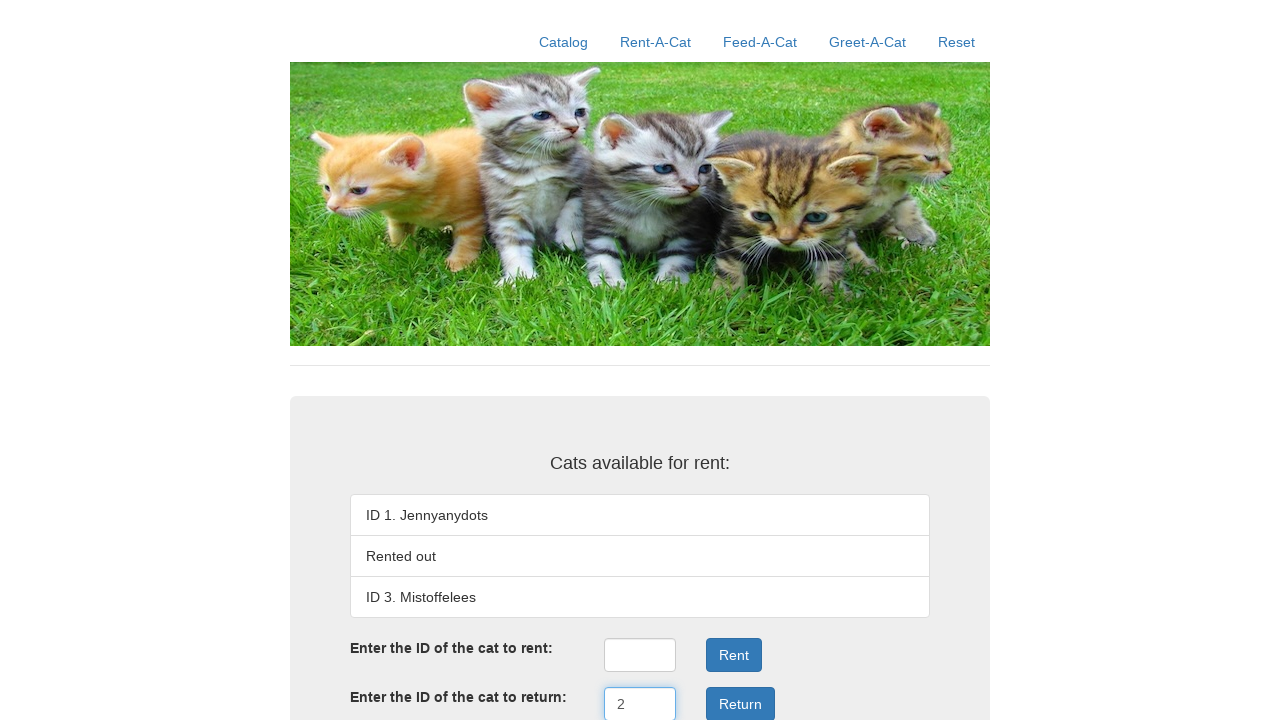

Clicked the Return button at (740, 703) on xpath=//div[3]/div[3]/button
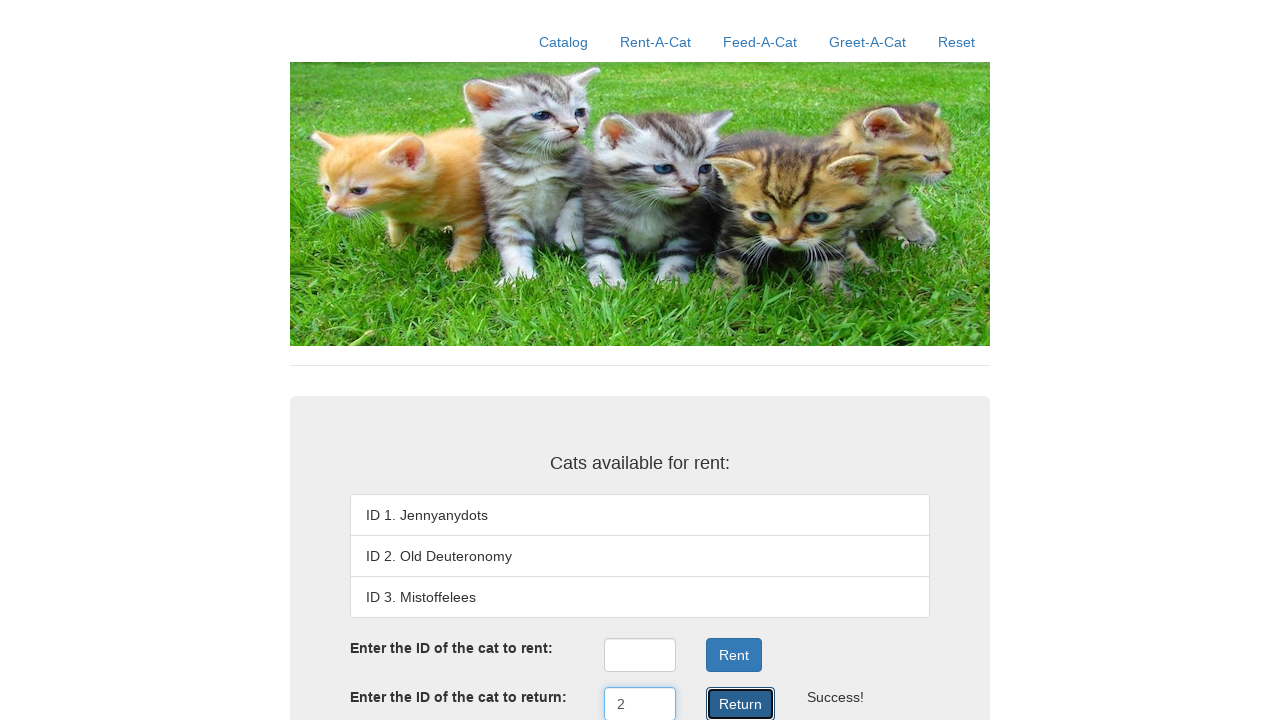

Waited for return result to appear
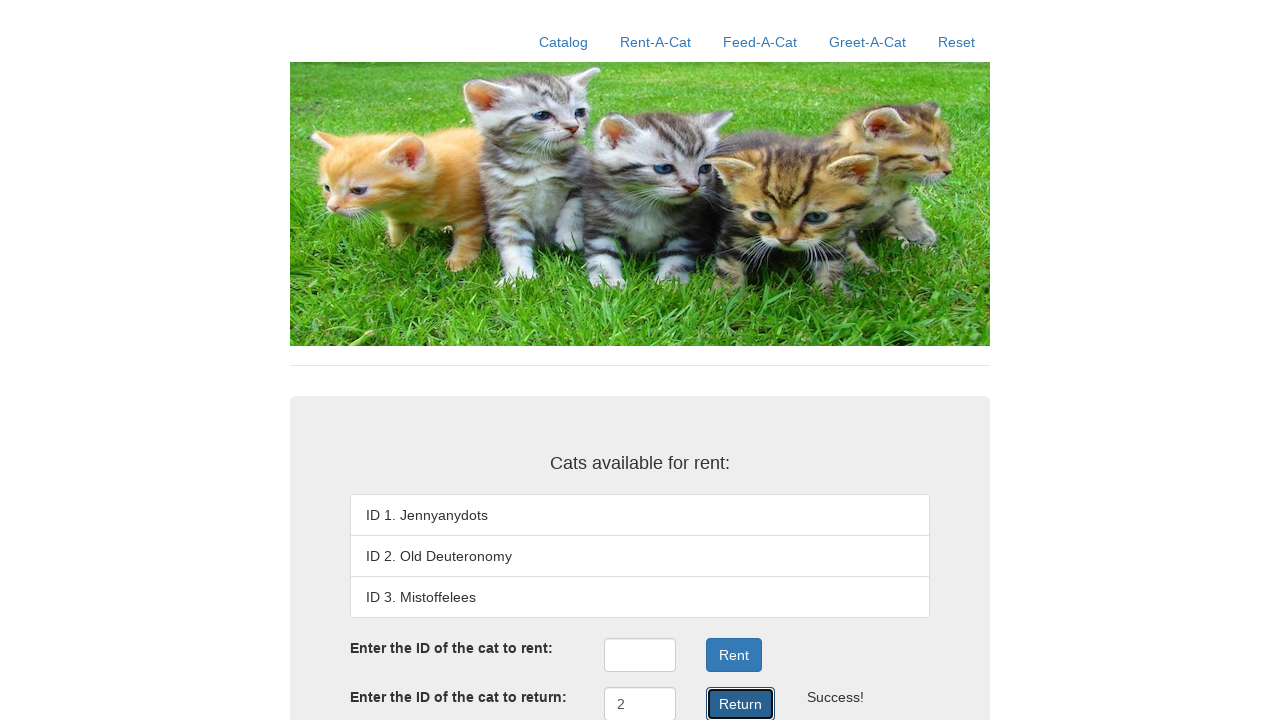

Verified first cat list item exists
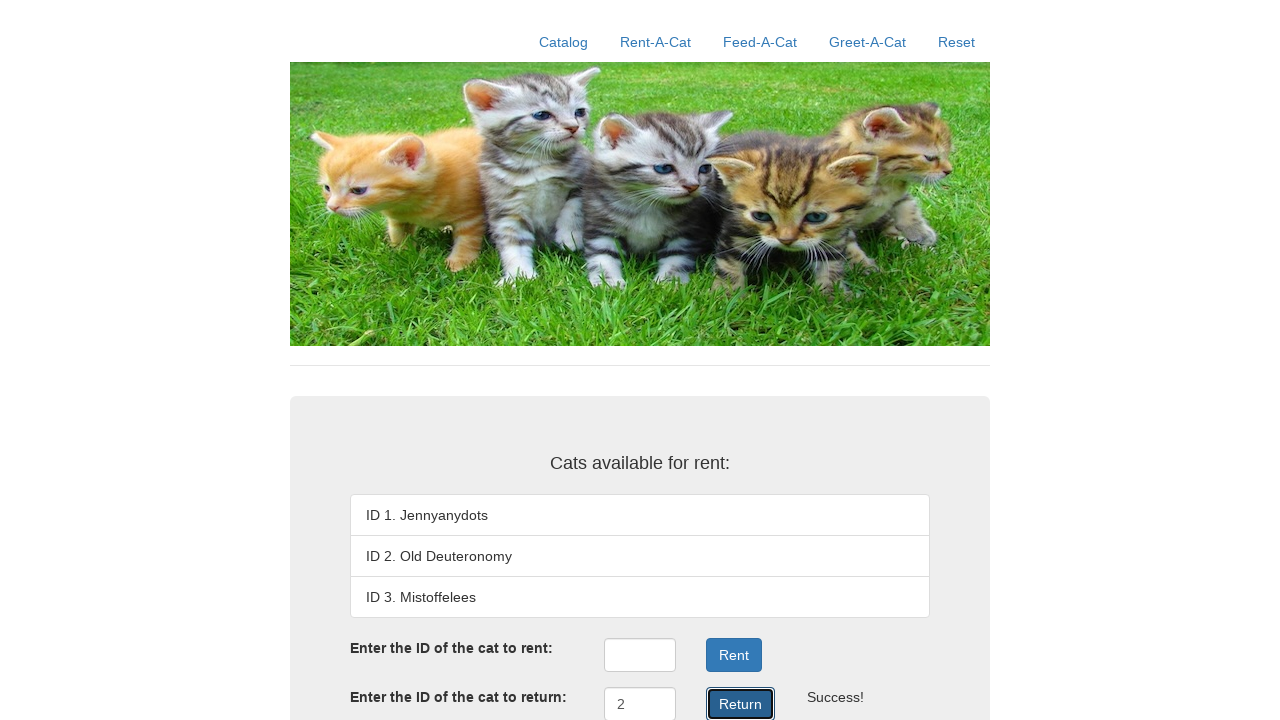

Verified second cat list item exists
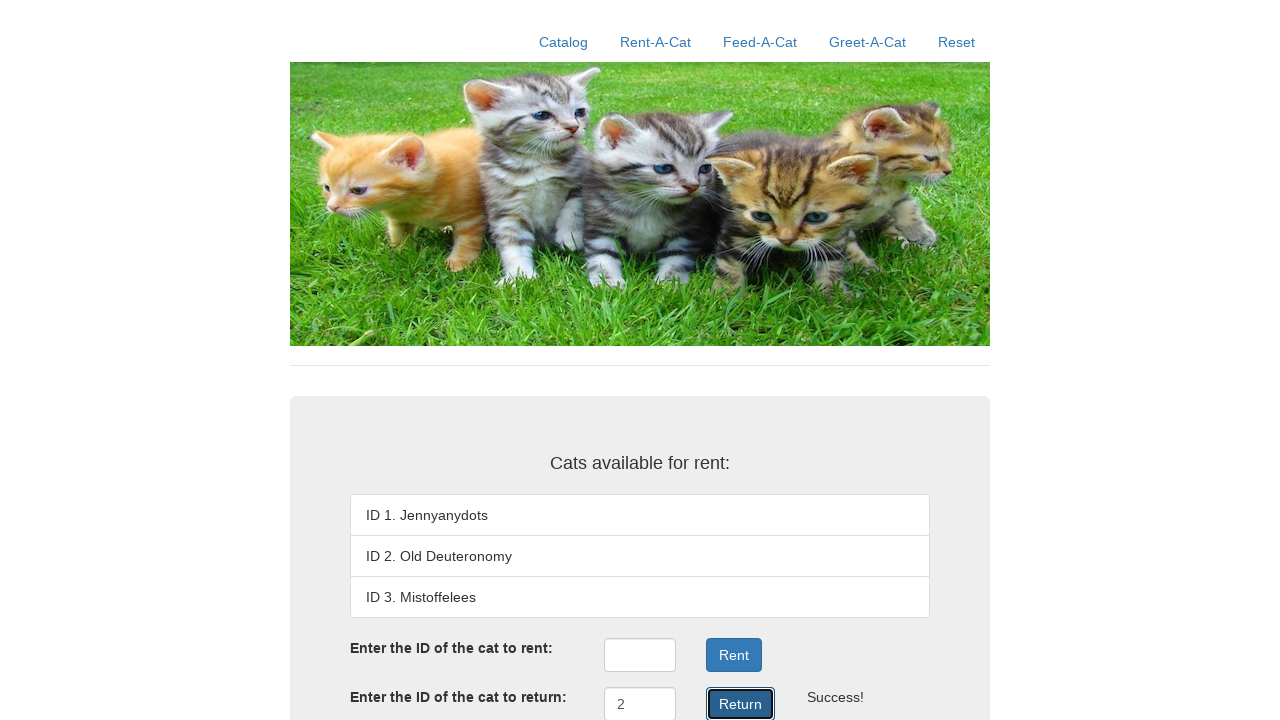

Verified third cat list item exists
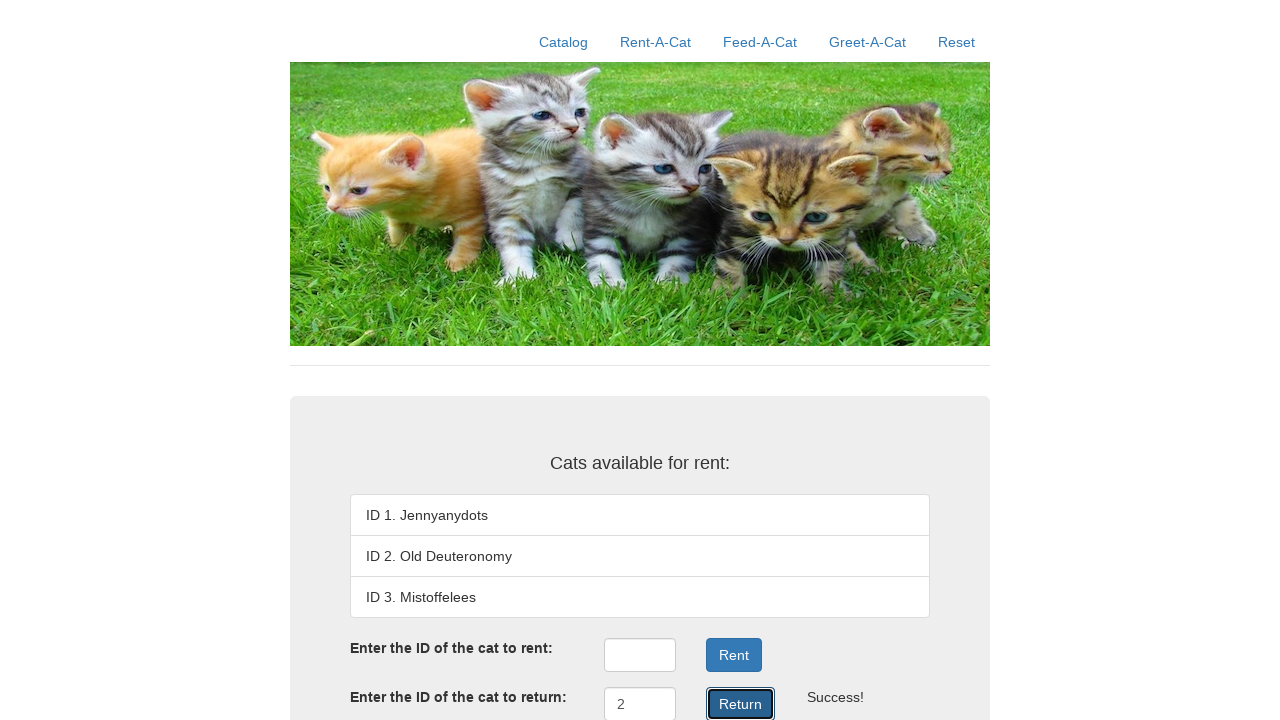

Verified return result element exists
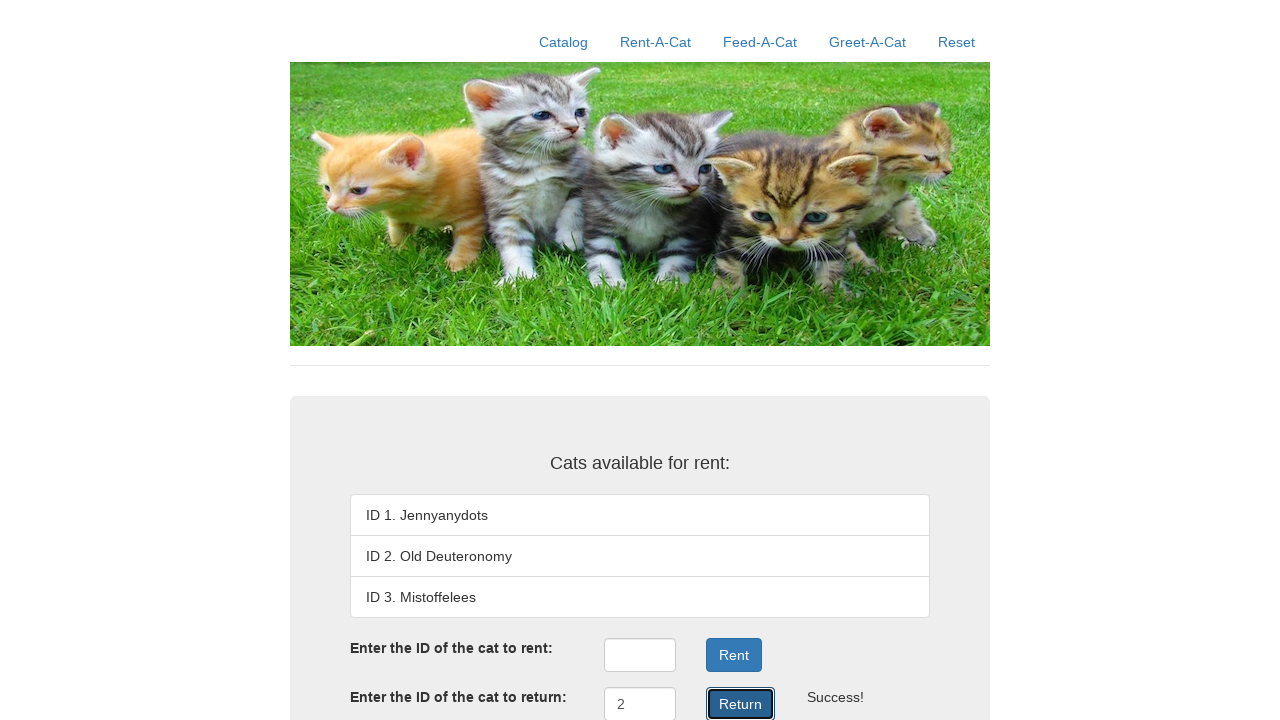

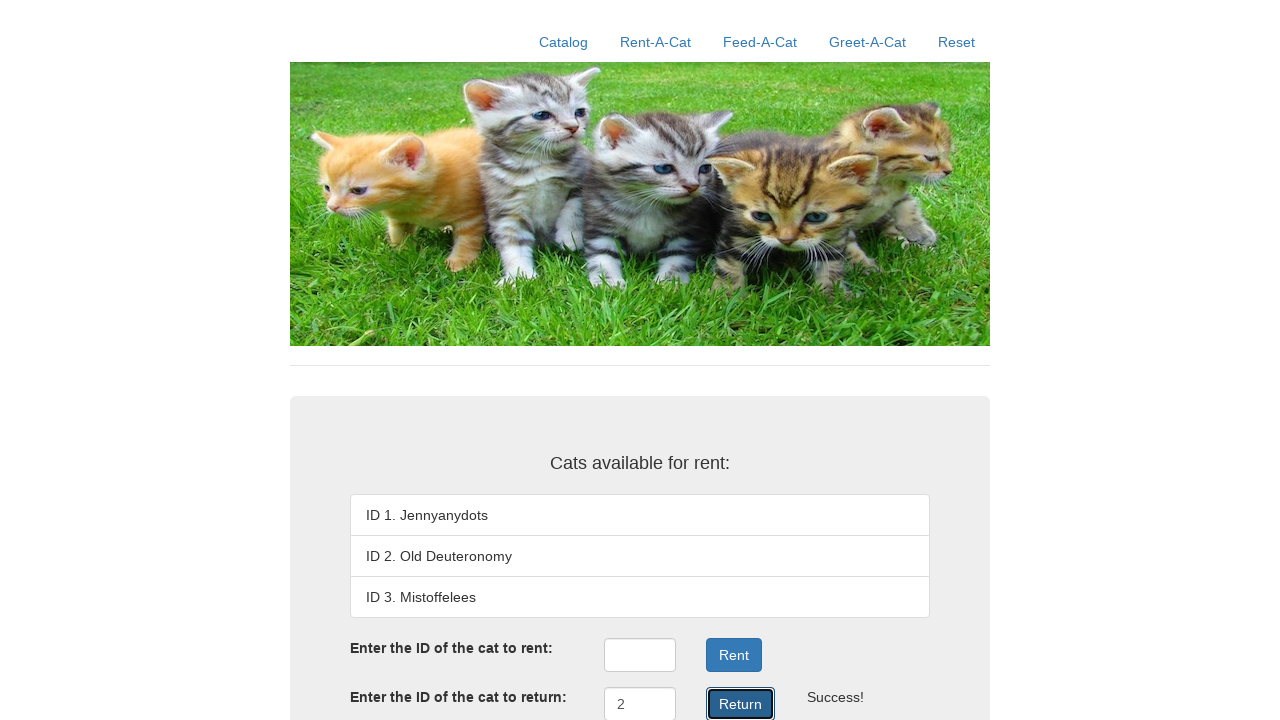